Tests double-click functionality on W3Schools by switching to an iframe and double-clicking a text element to verify its style changes to red.

Starting URL: https://www.w3schools.com/tags/tryit.asp?filename=tryhtml5_ev_ondblclick2

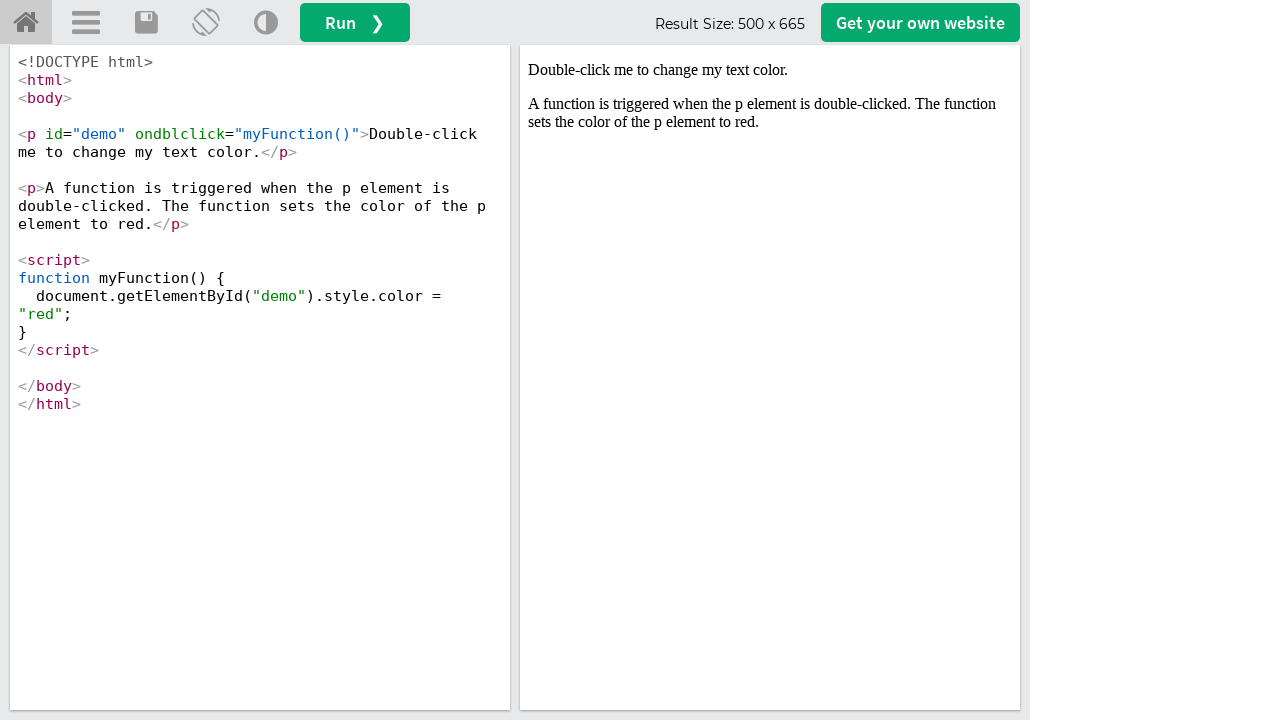

Located iframe with ID 'iframeResult'
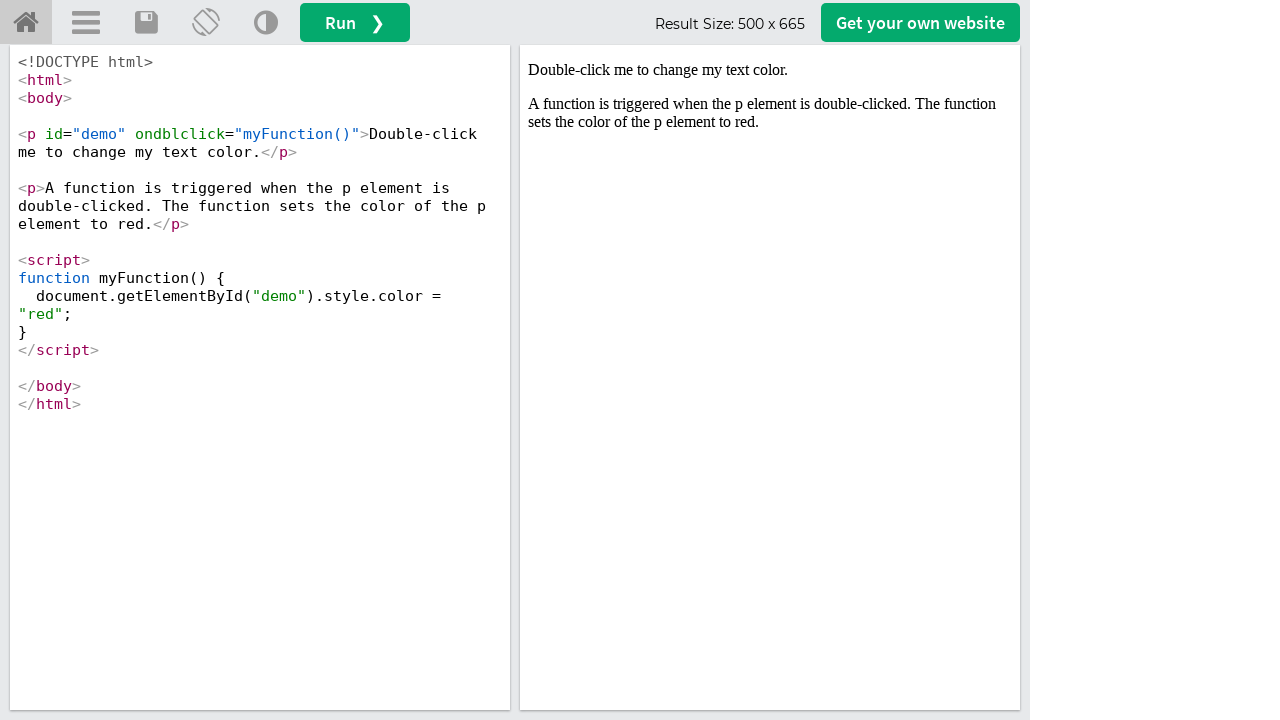

Located text element with ID 'demo' inside iframe
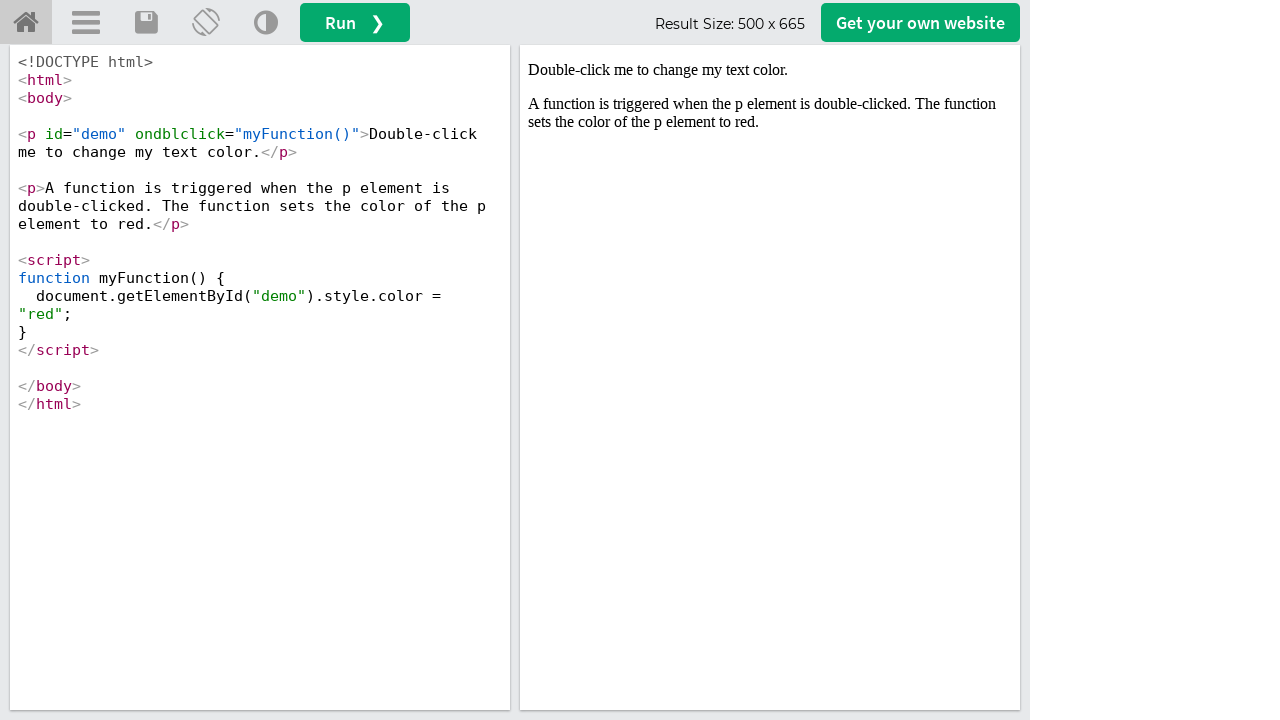

Text element became visible
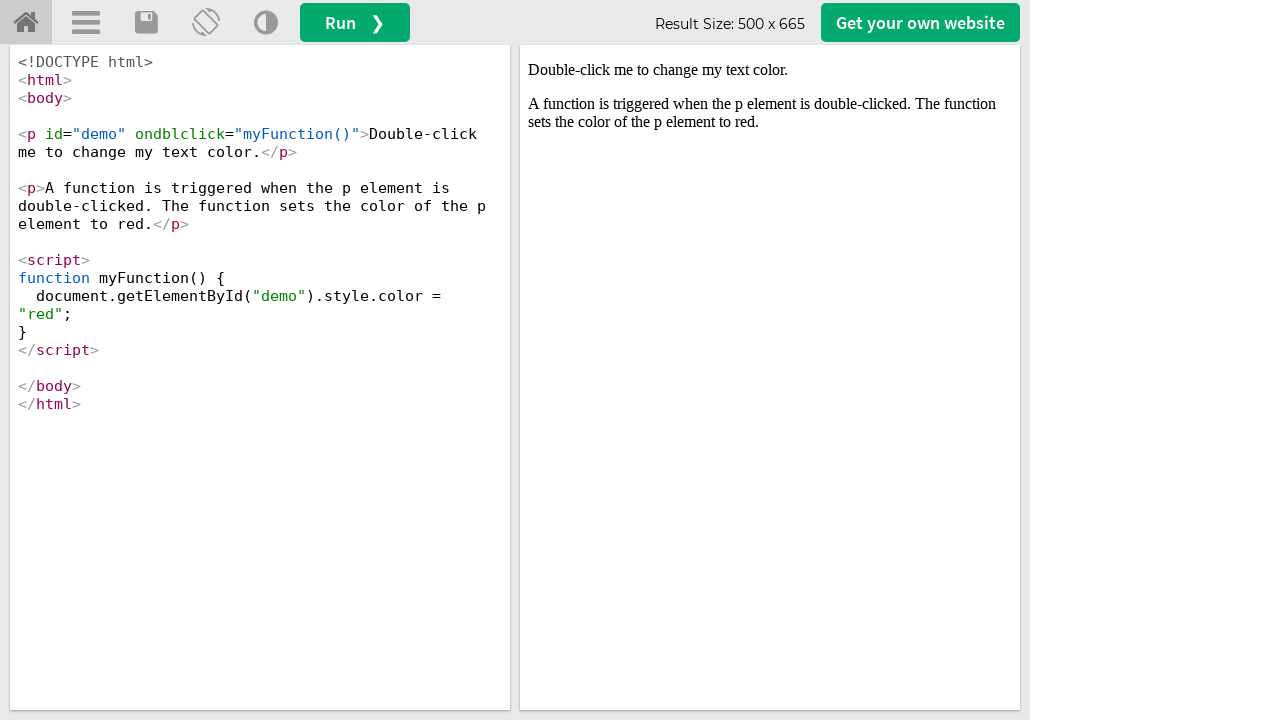

Double-clicked on text element to trigger ondblclick event at (770, 70) on #iframeResult >> internal:control=enter-frame >> #demo
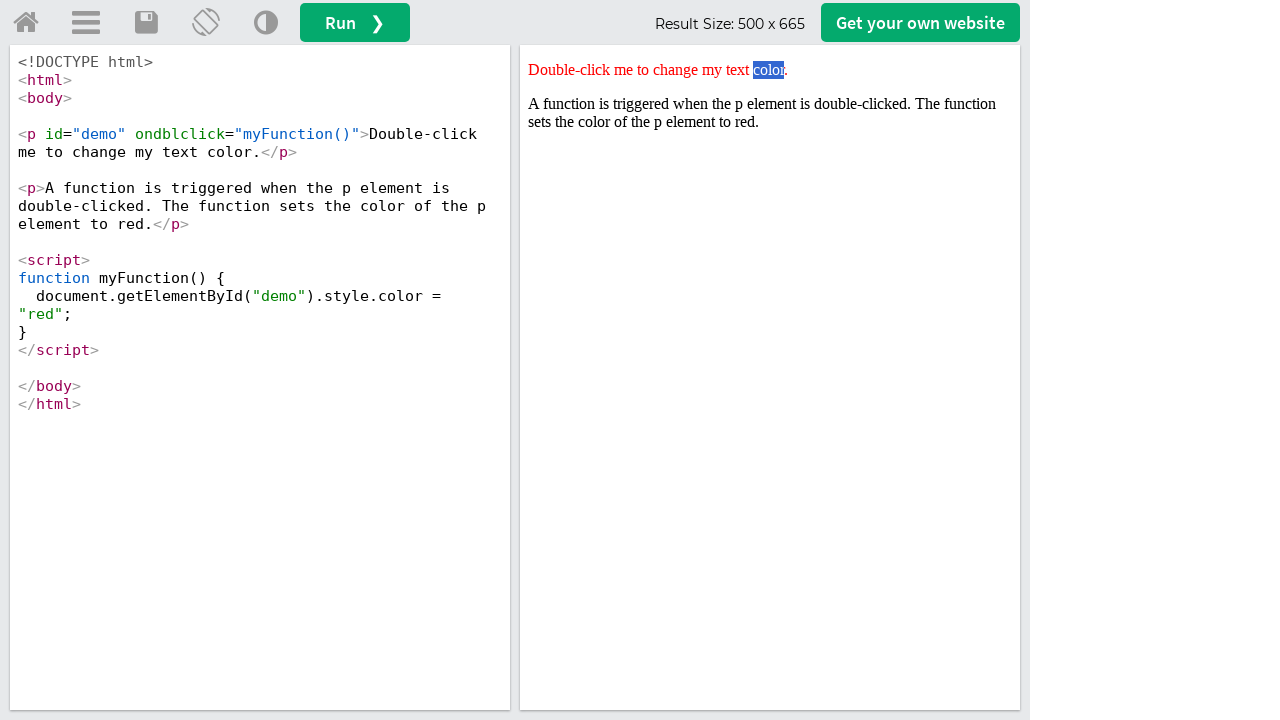

Retrieved style attribute from text element
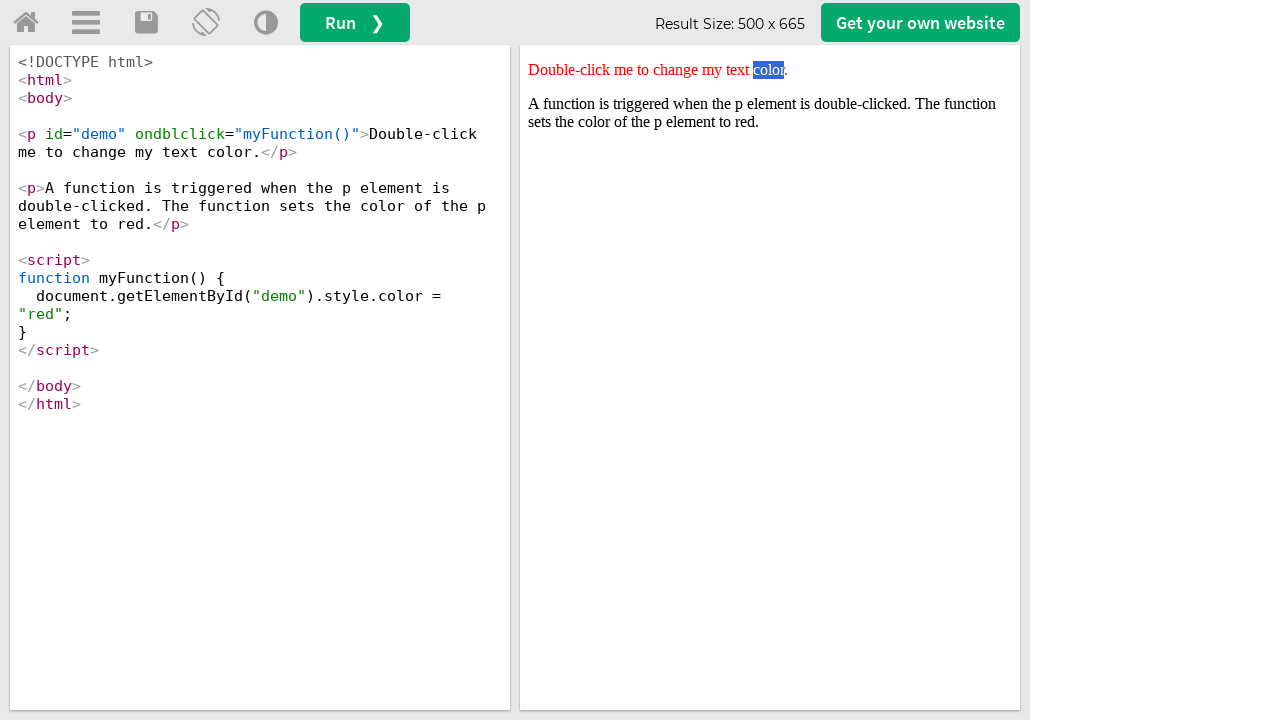

Verified that style attribute contains 'red' - double-click test passed
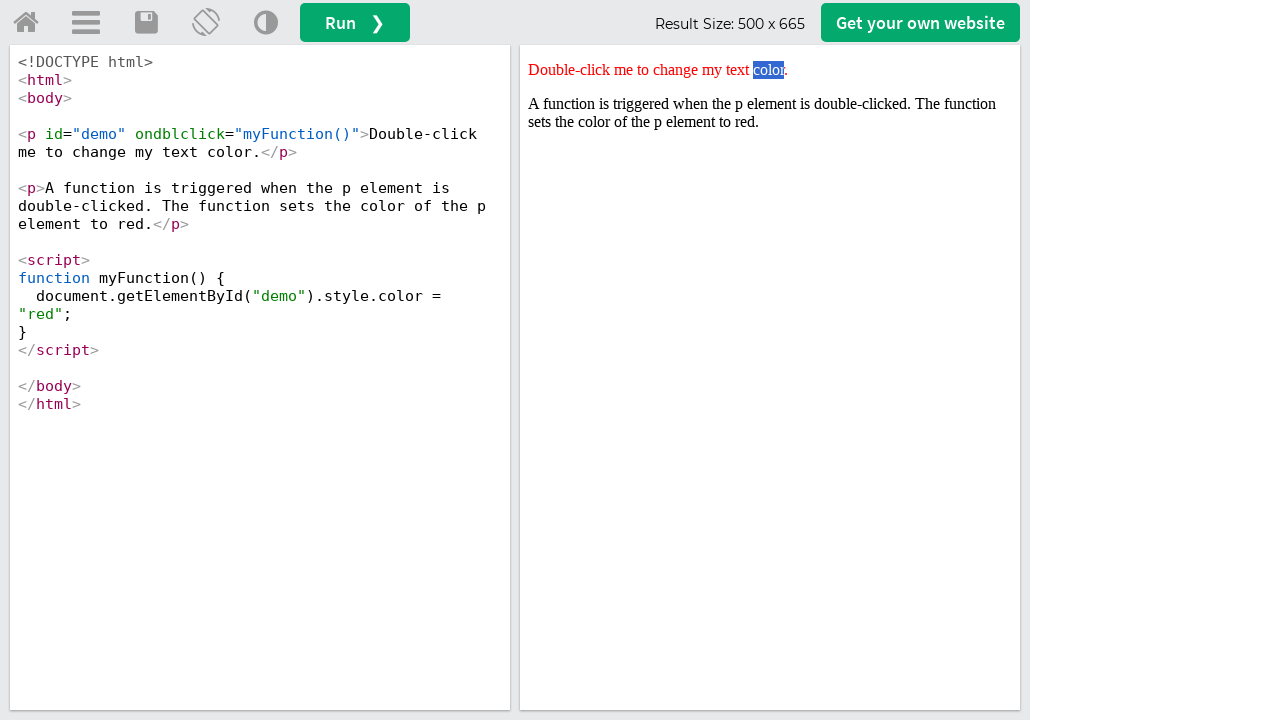

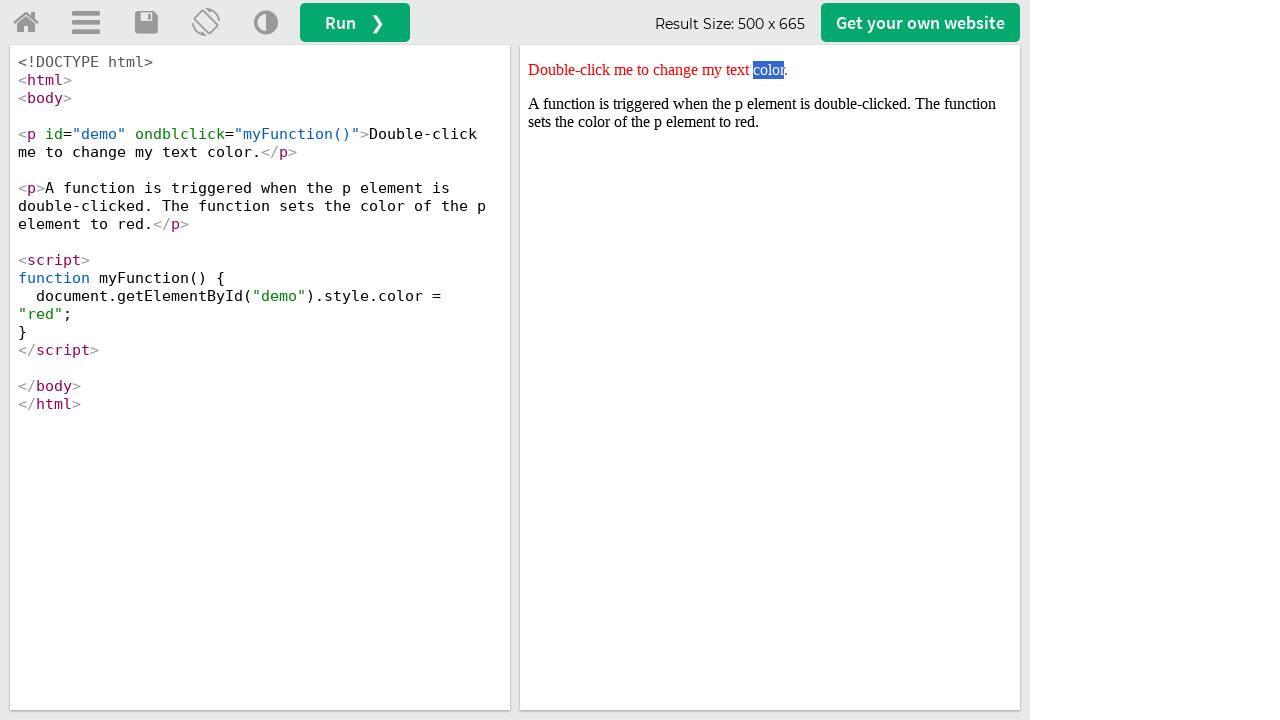